Tests popup window handling by clicking a link that opens a popup window and switching between window handles

Starting URL: http://omayo.blogspot.com/

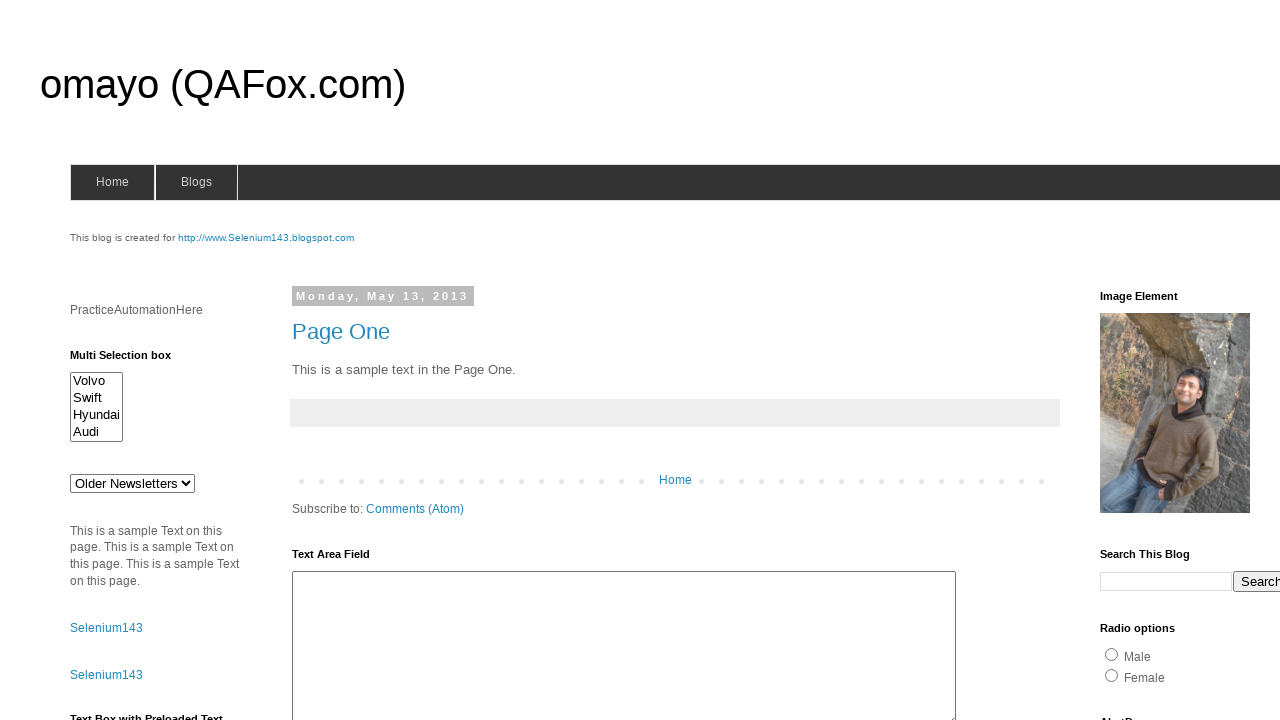

Clicked link to open a popup window at (132, 360) on xpath=//a[text()='Open a popup window']
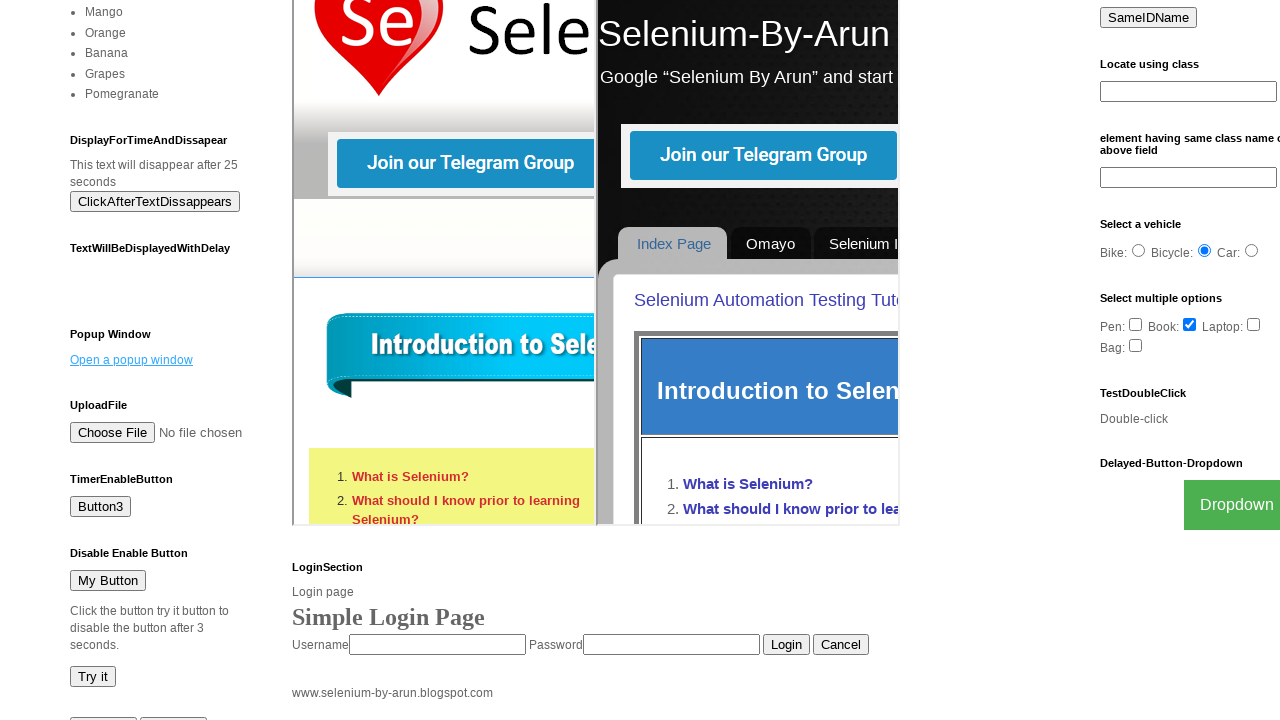

Waited for popup window to open
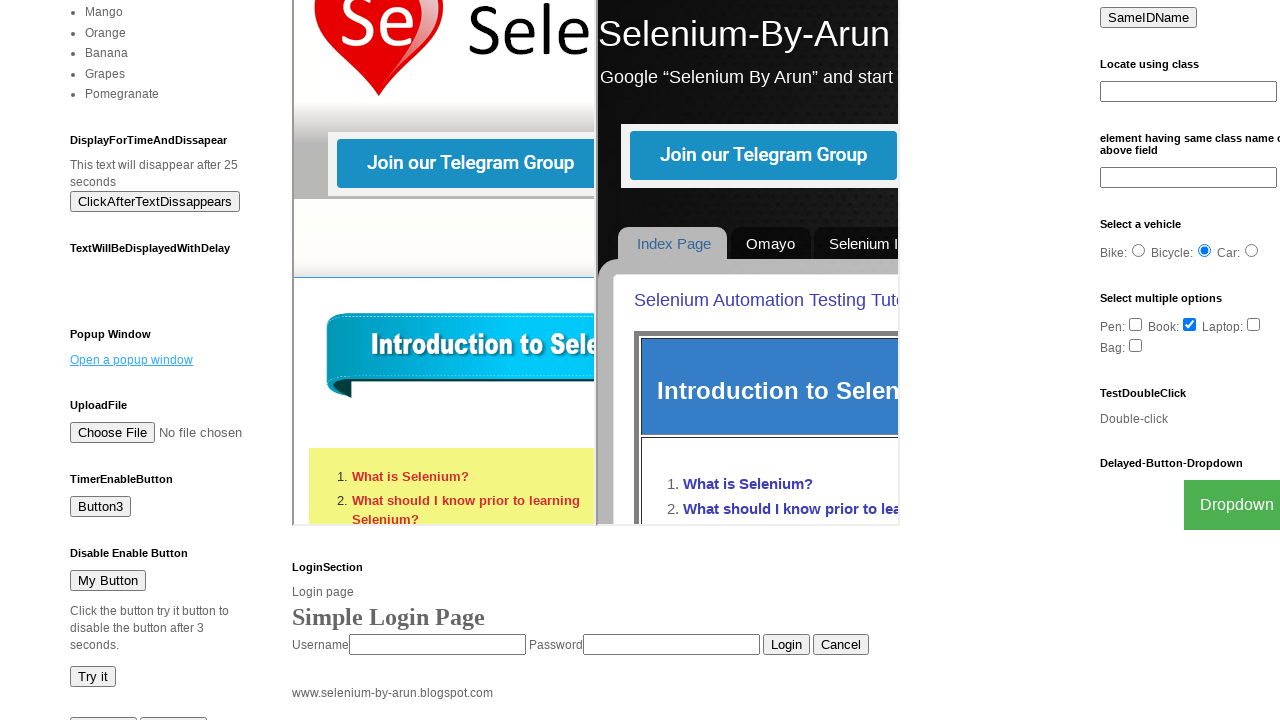

Retrieved all open windows/pages from context
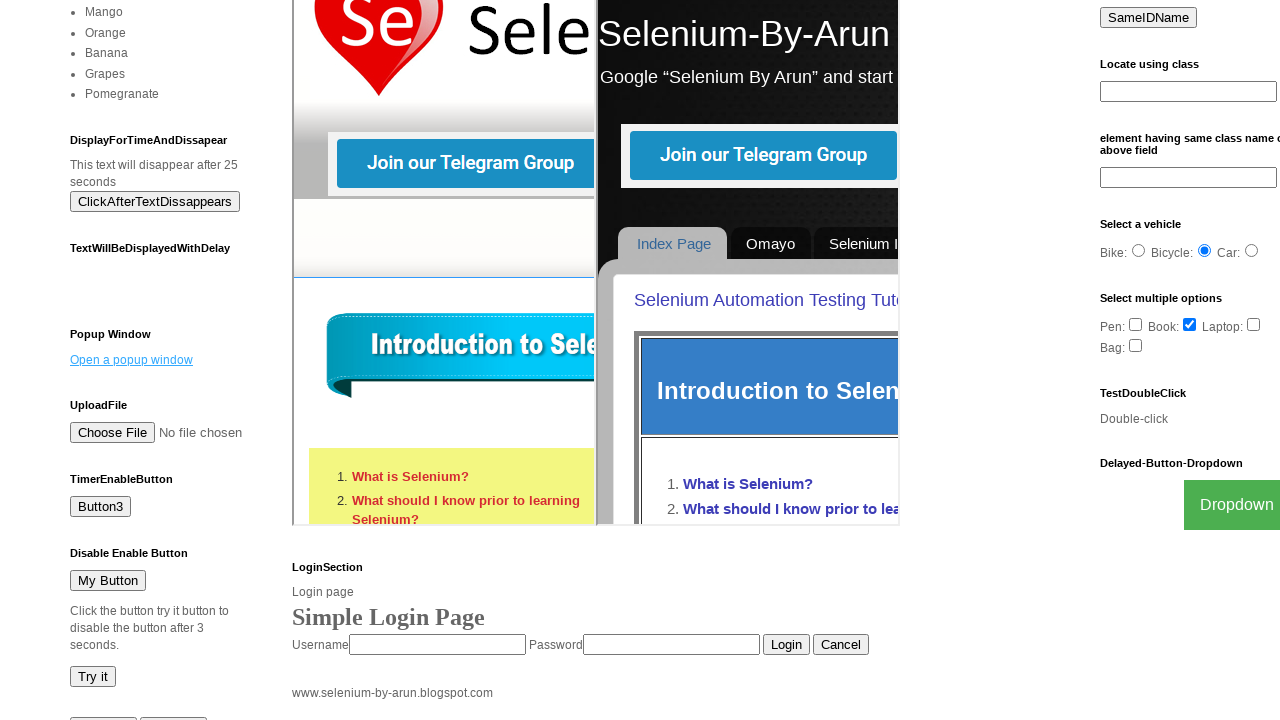

Logged window count: 2 windows open
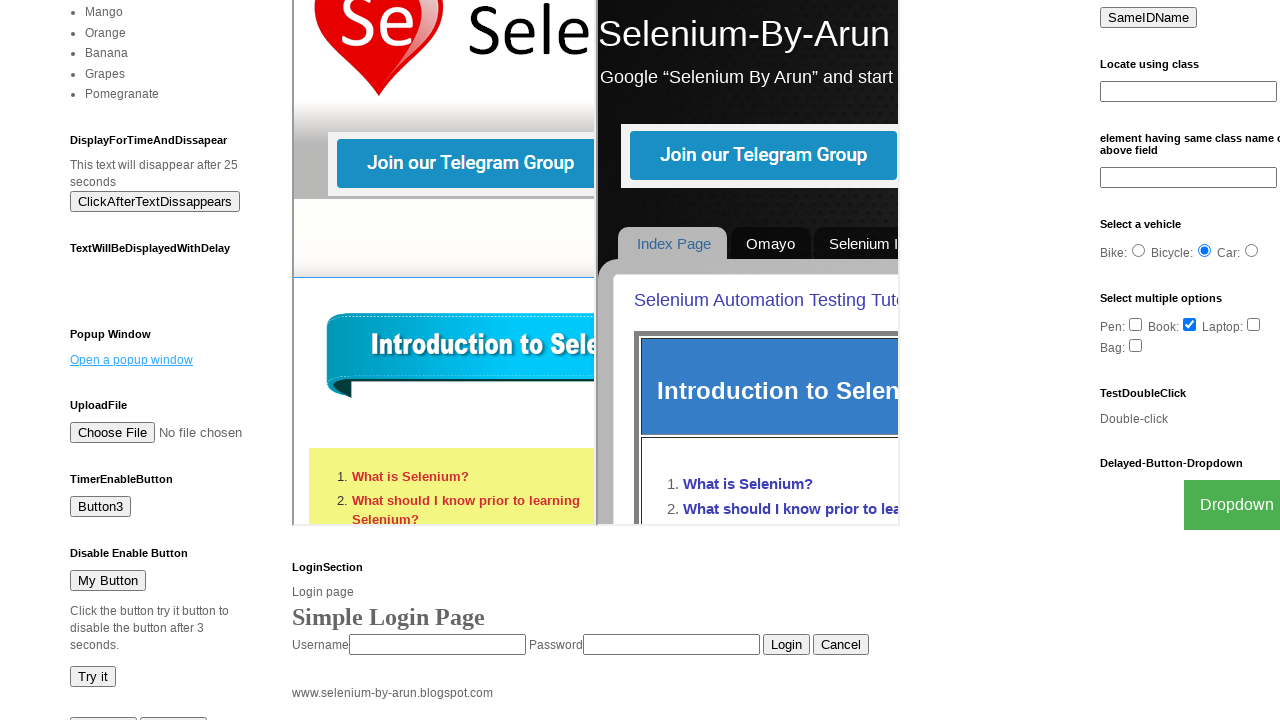

Logged window 0 URL: http://omayo.blogspot.com/
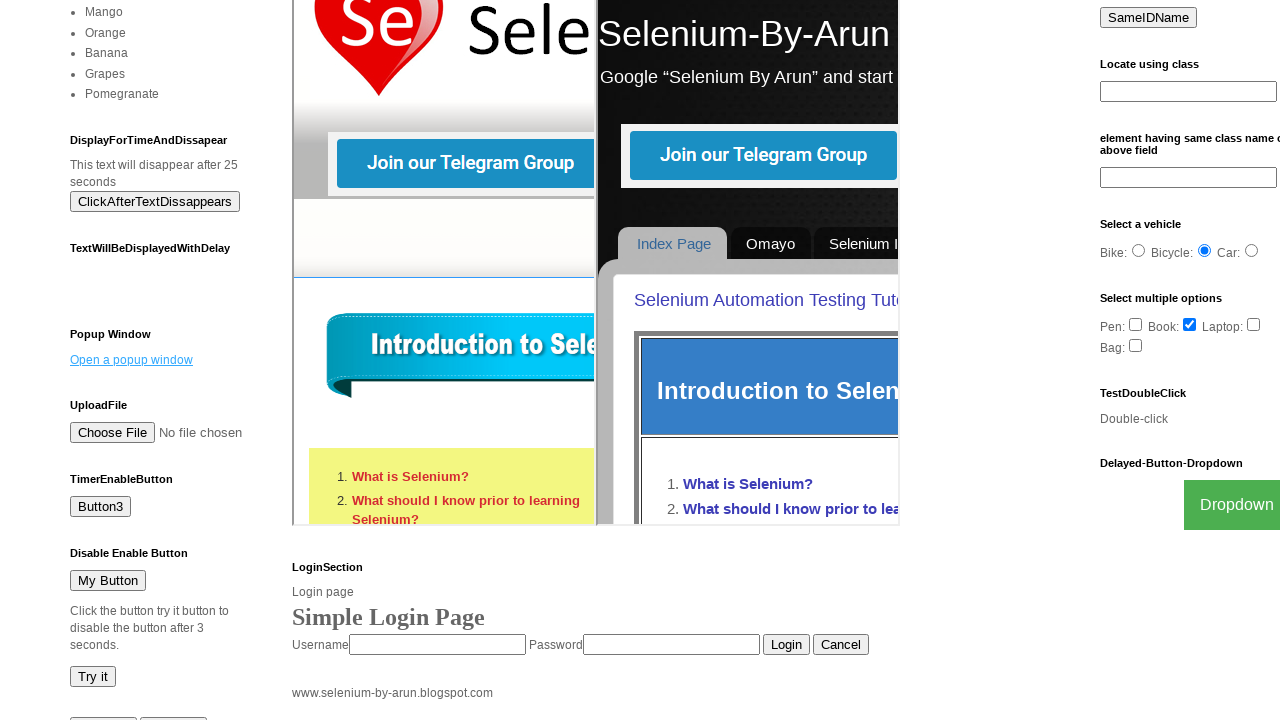

Logged window 1 URL: https://the-internet.herokuapp.com/windows/new
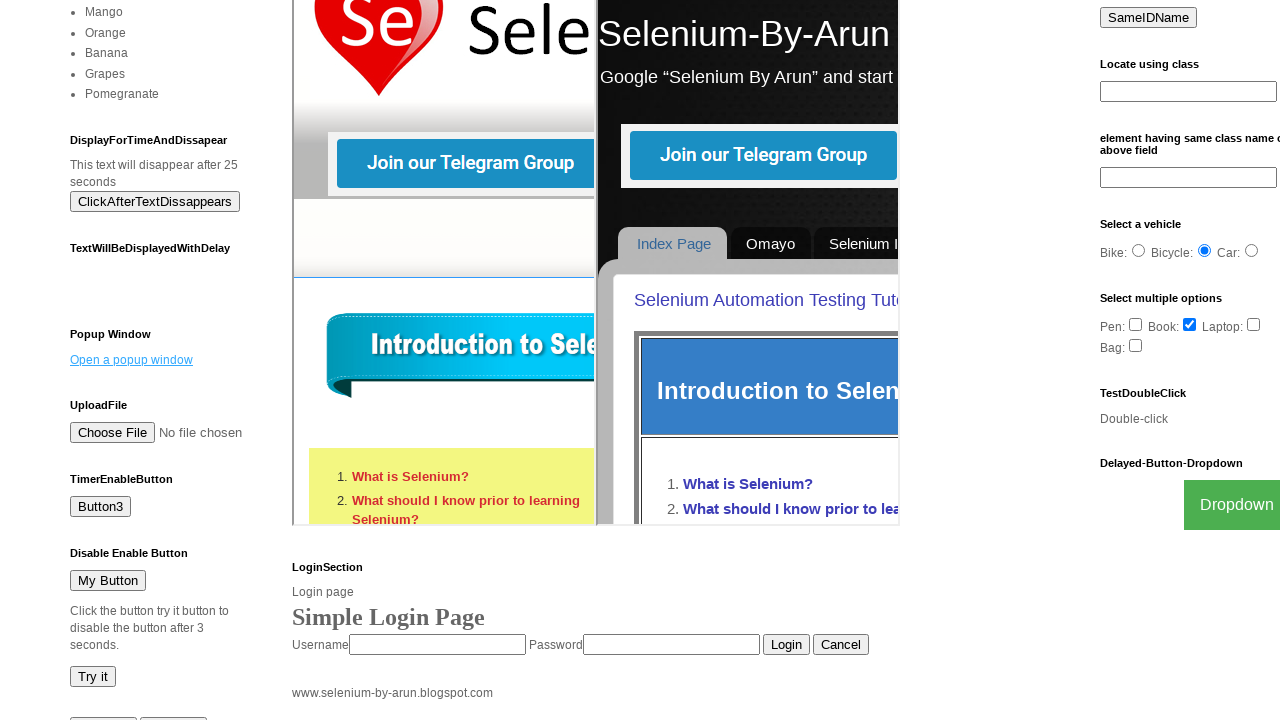

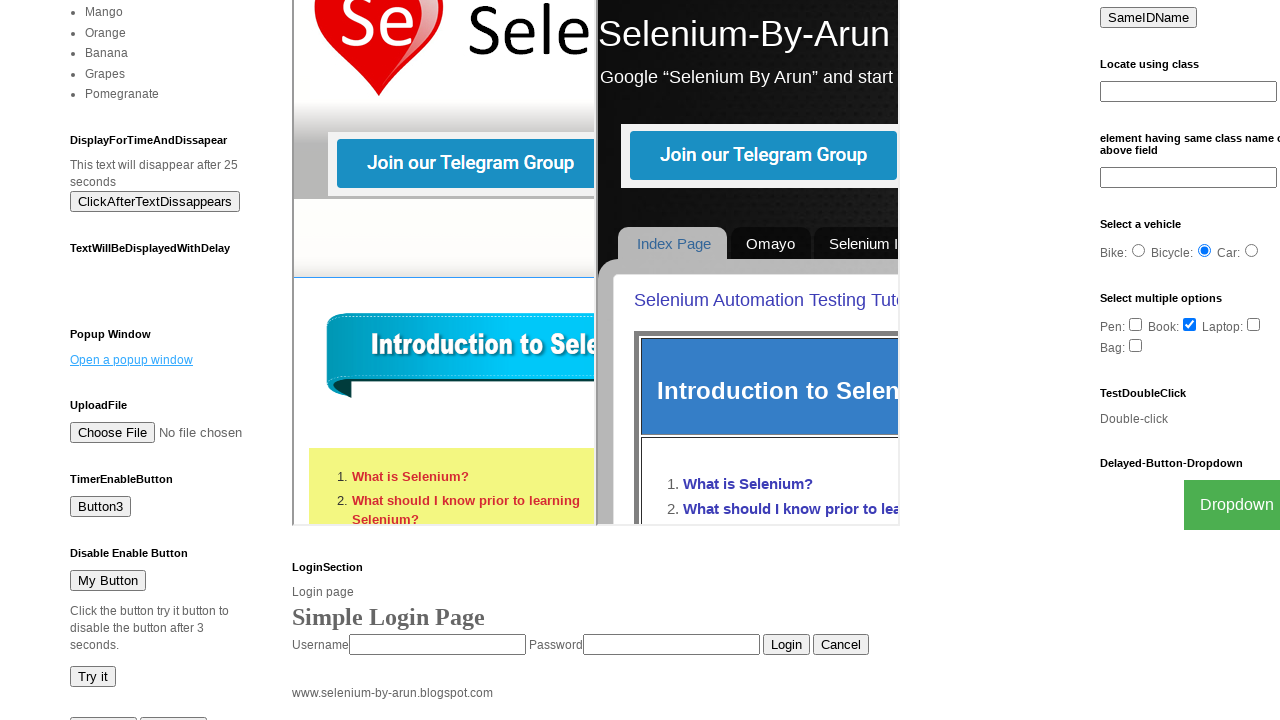